Tests the ParaBank registration form by filling out all required fields with user information and submitting the registration

Starting URL: https://parabank.parasoft.com/parabank/register.htm

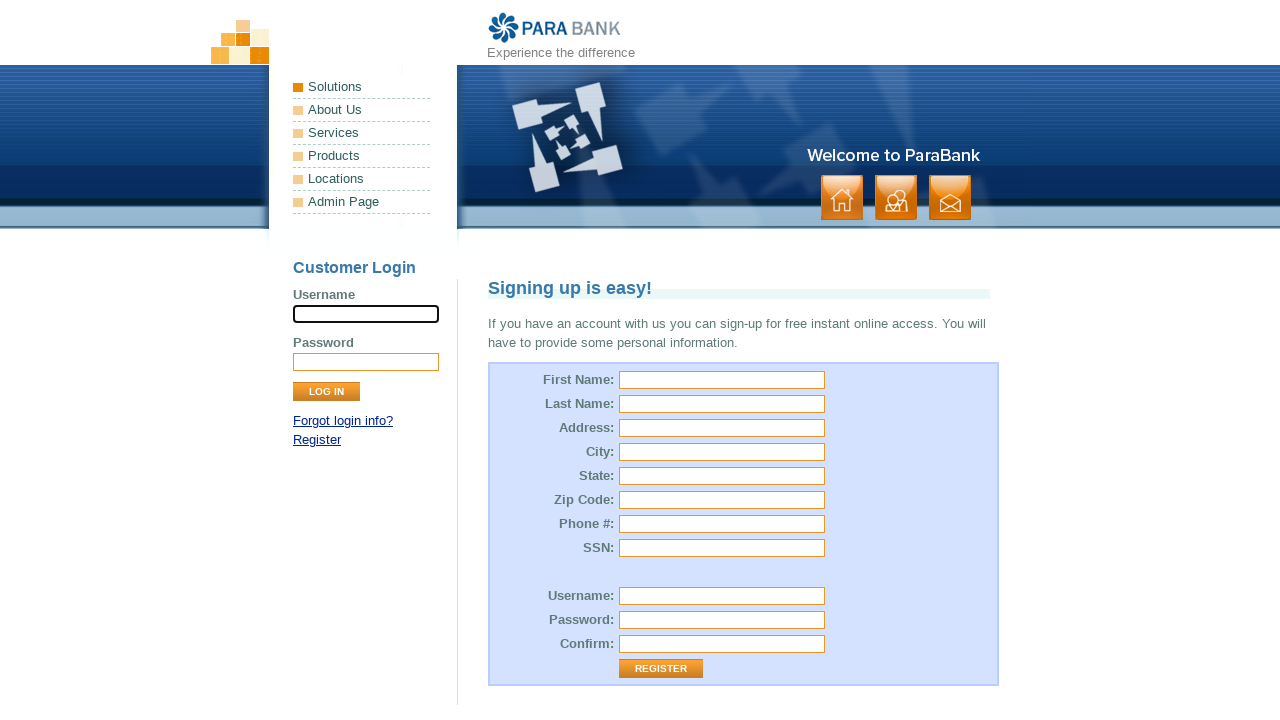

Filled in first name field with 'Ricky' on [name="customer.firstName"]
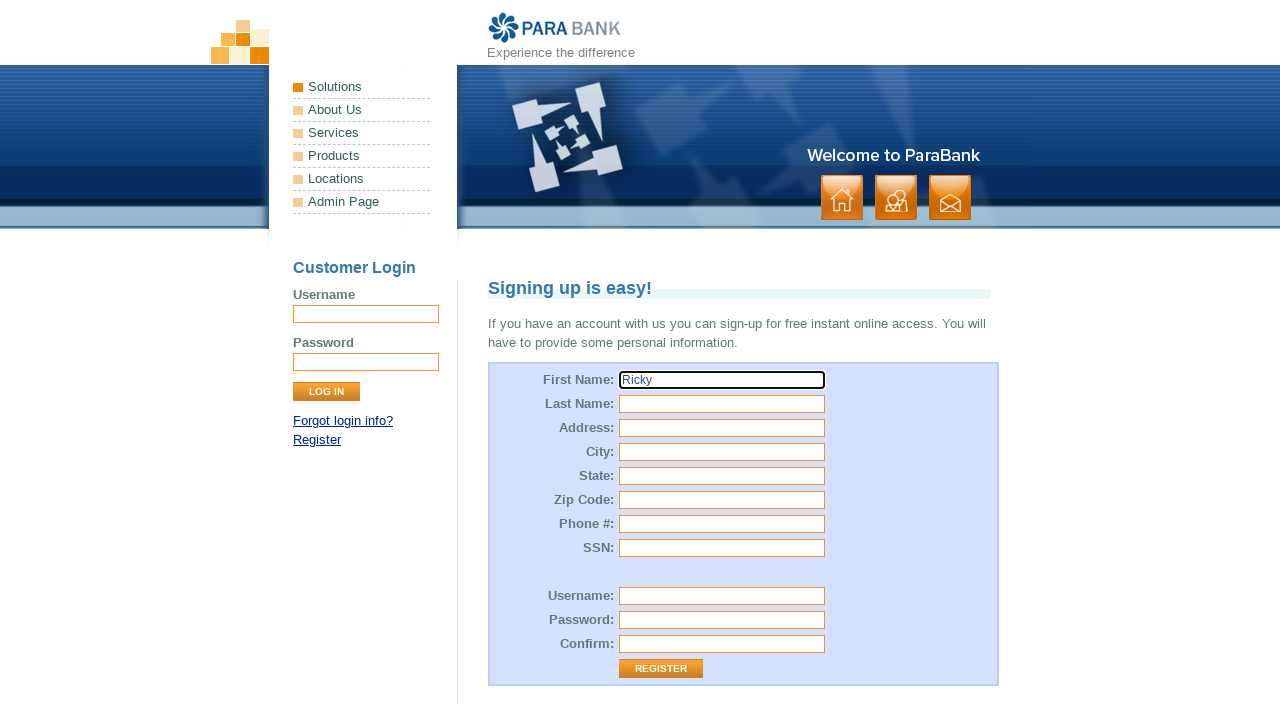

Filled in last name field with 'Rohman' on [name="customer.lastName"]
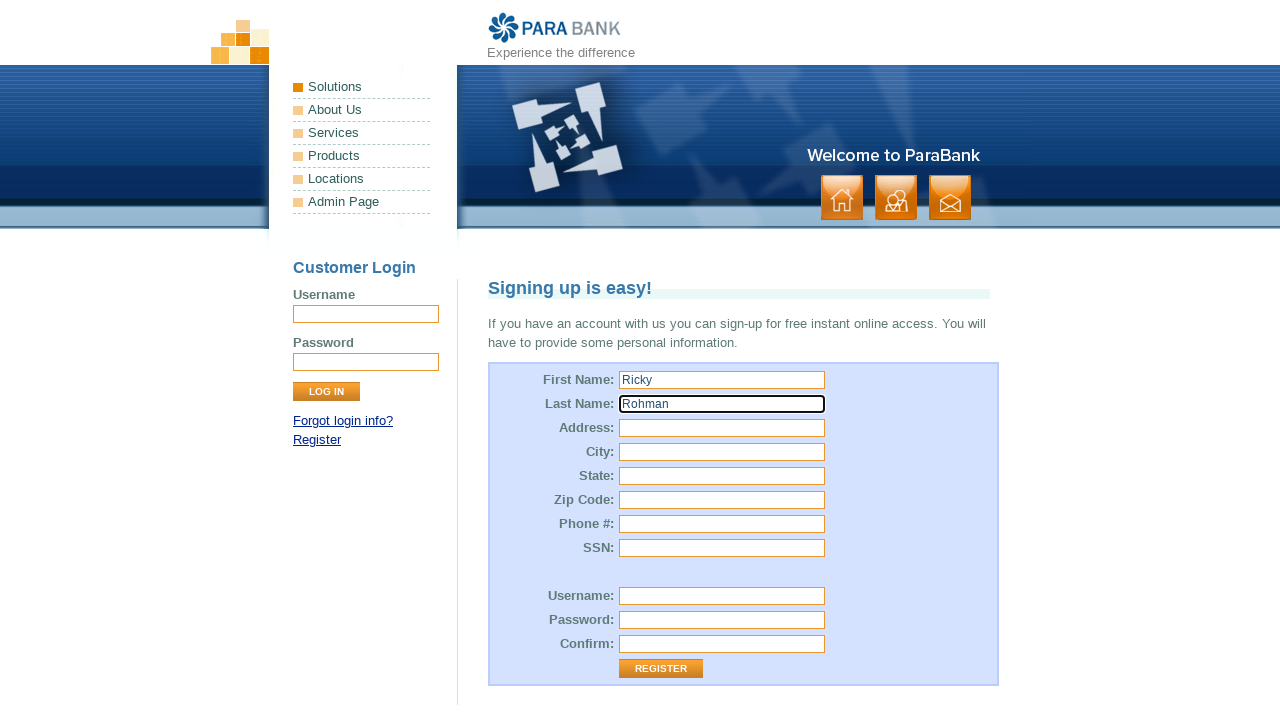

Filled in street address field with 'Jalan Burung' on [name="customer.address.street"]
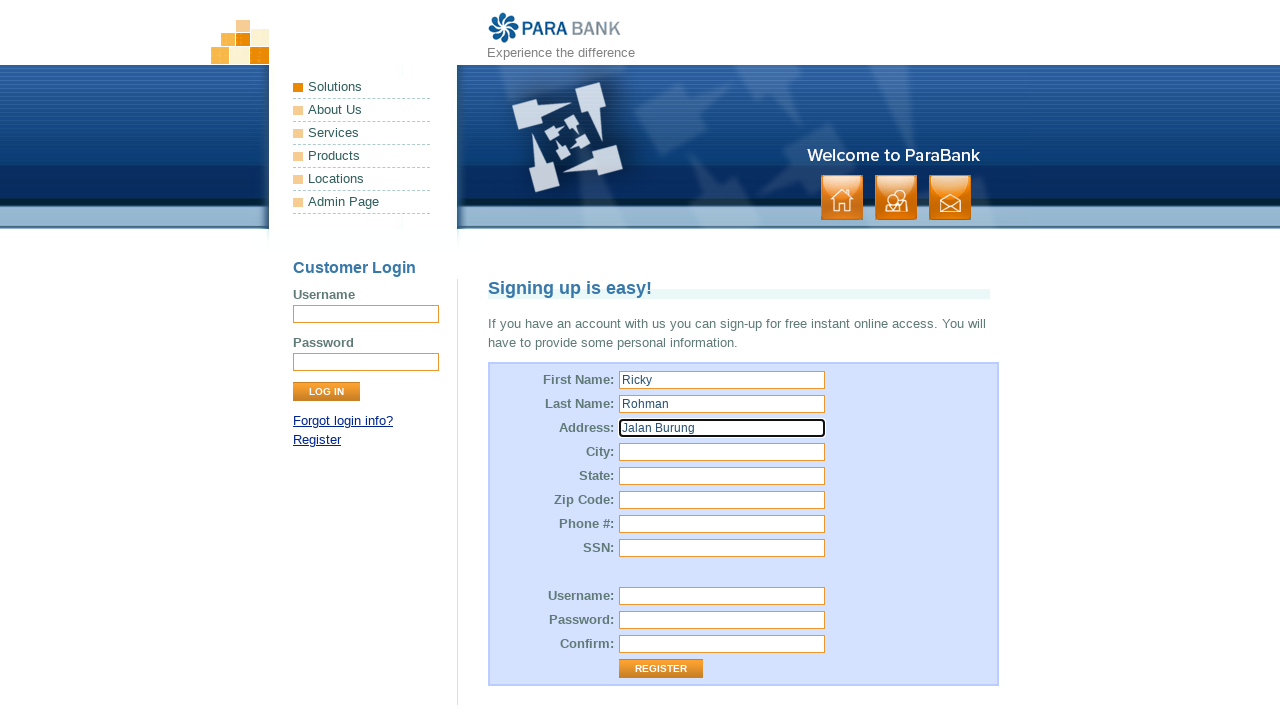

Filled in city field with 'Jakarta' on [name="customer.address.city"]
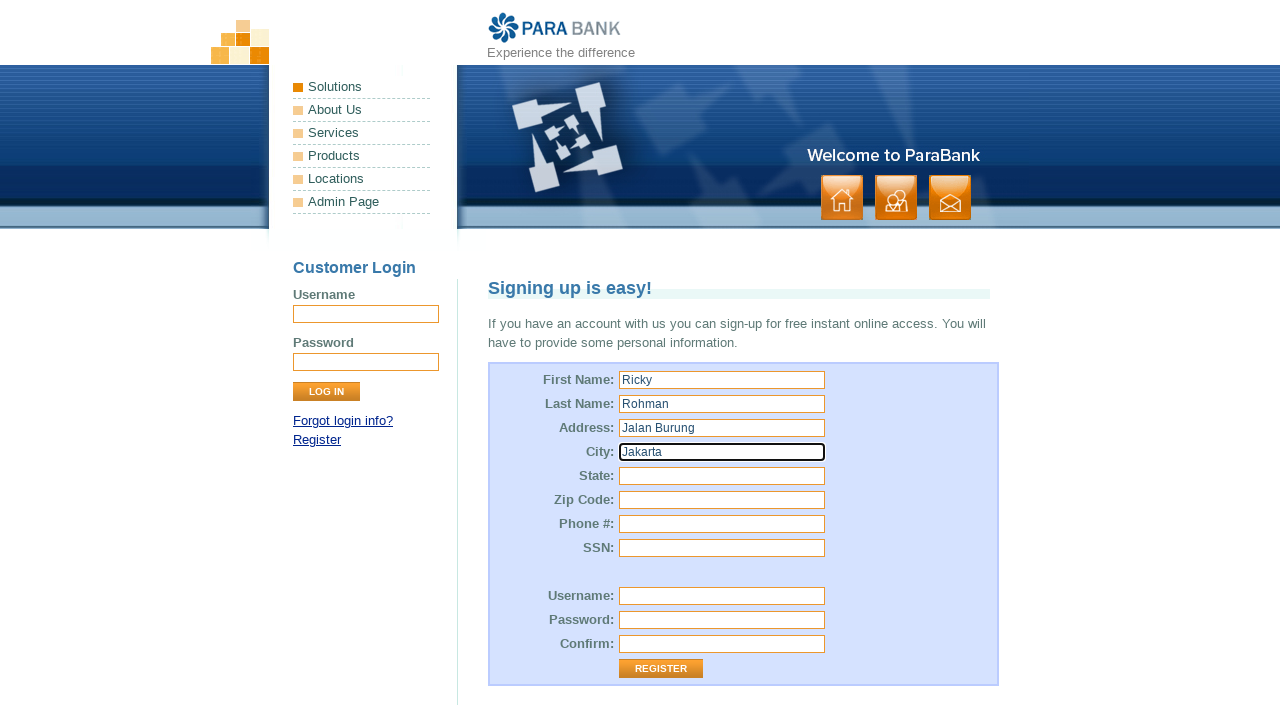

Filled in state field with 'Jakarta Selatan' on [name="customer.address.state"]
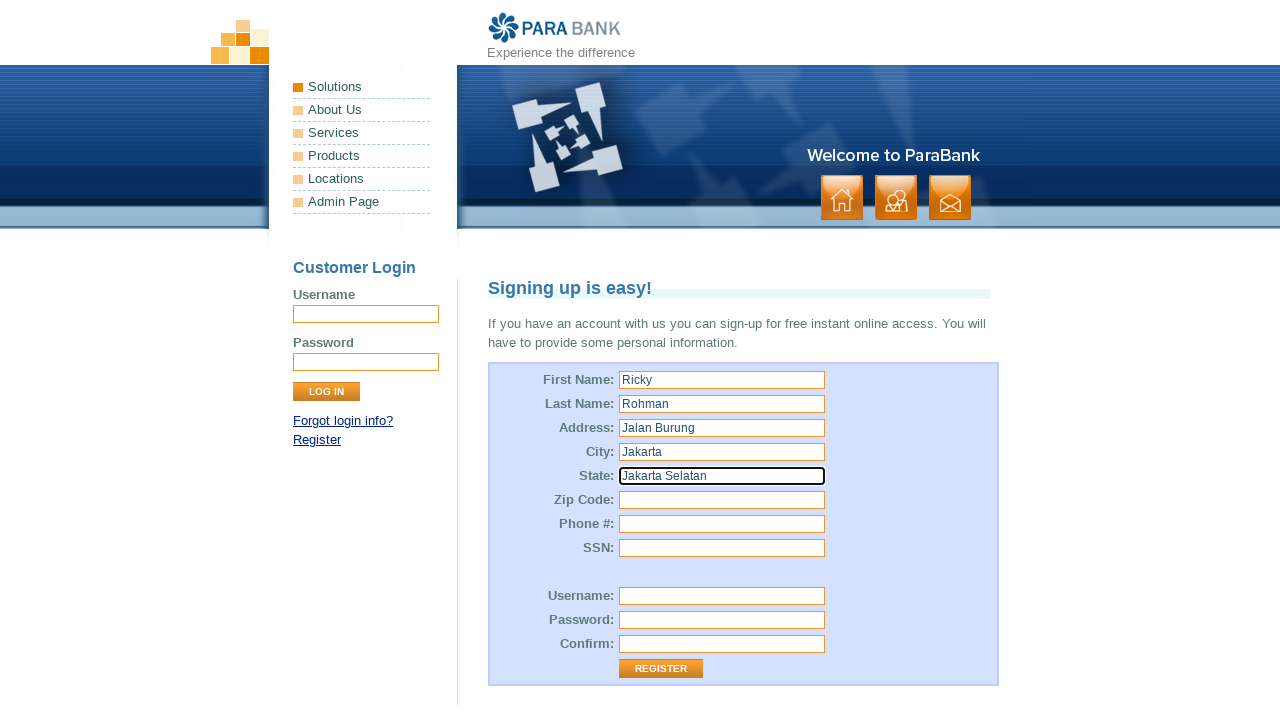

Filled in zip code field with '15431' on [name="customer.address.zipCode"]
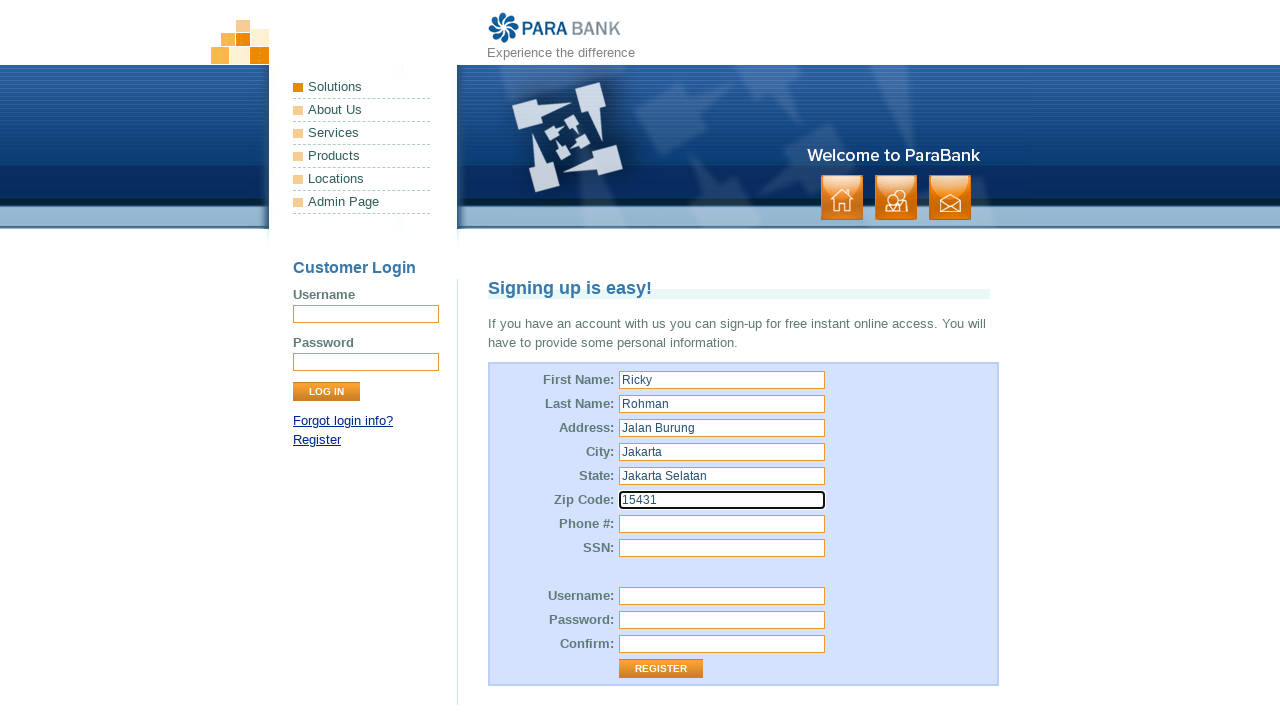

Filled in phone number field with '0895331112' on [name="customer.phoneNumber"]
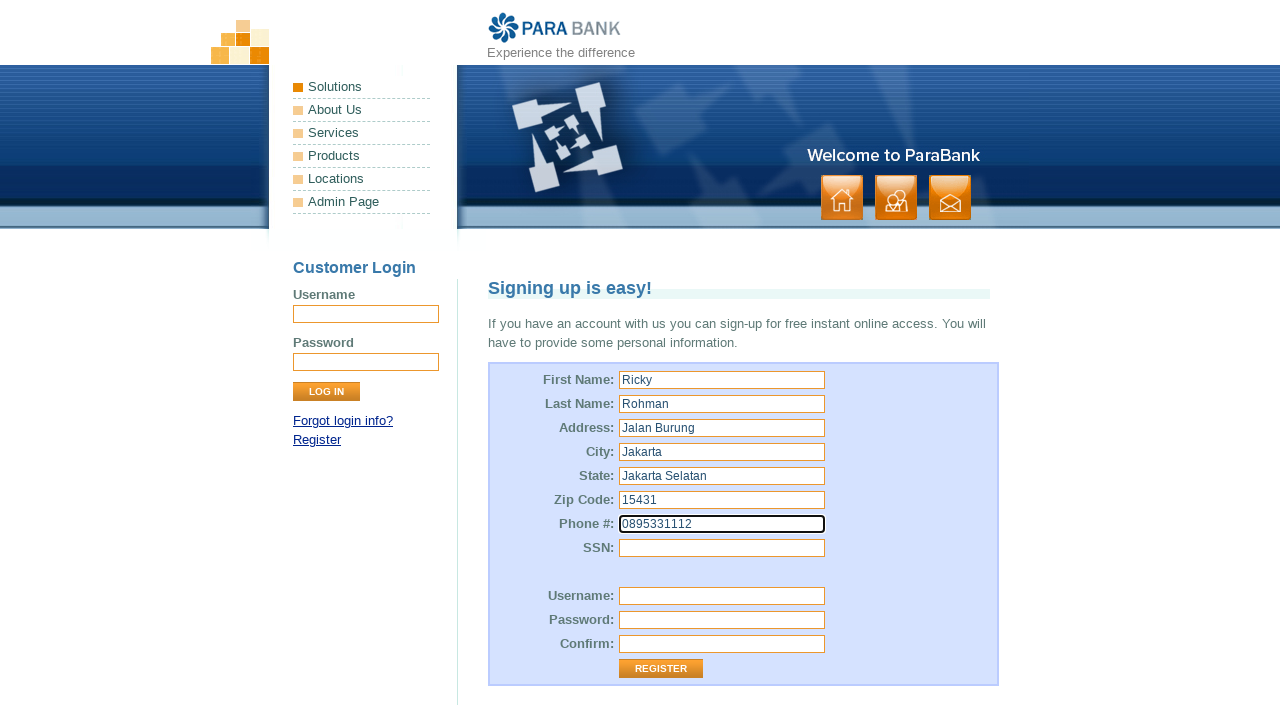

Filled in SSN field with '121212' on [name="customer.ssn"]
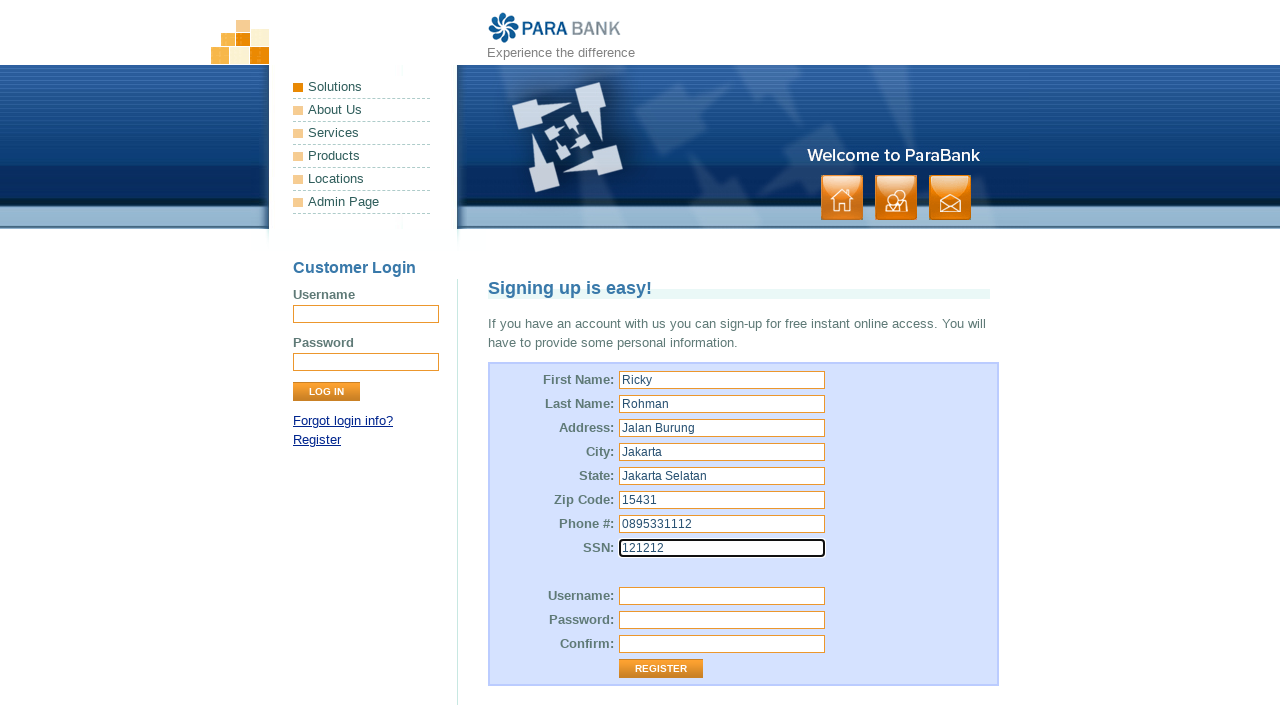

Filled in username field with 'rickyrohman' on [name="customer.username"]
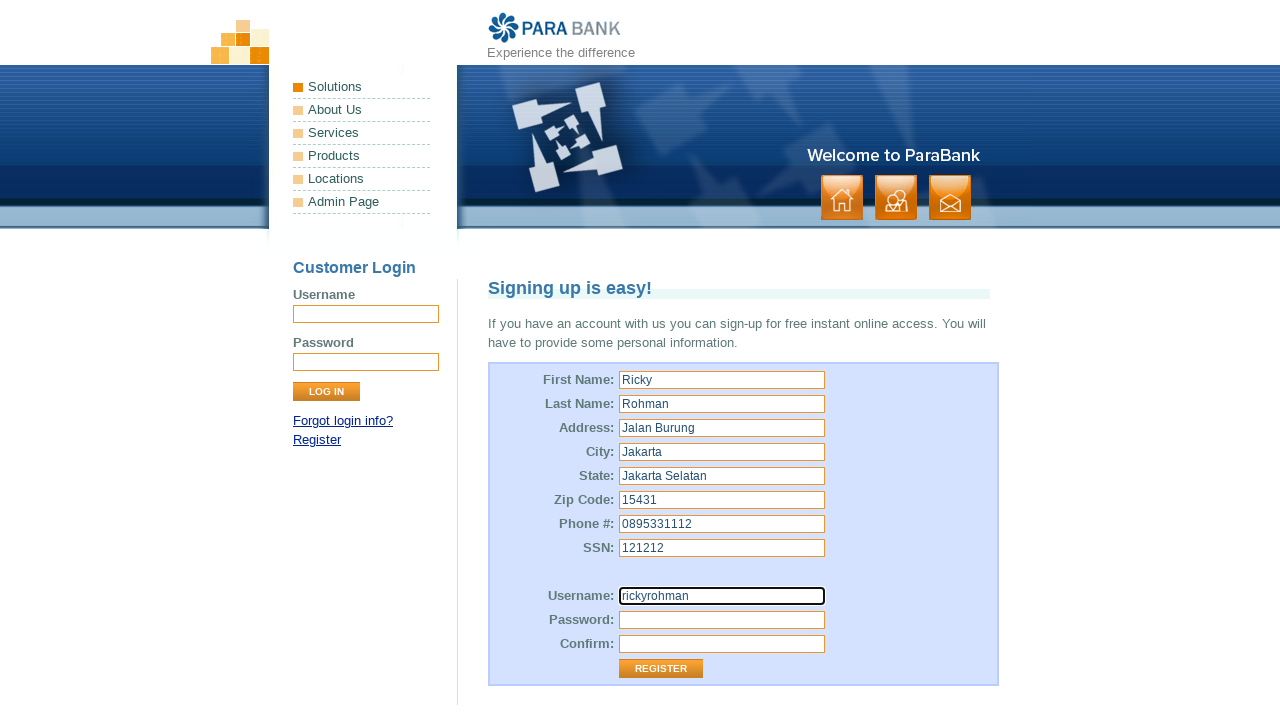

Filled in password field with 'qwerty123' on [name="customer.password"]
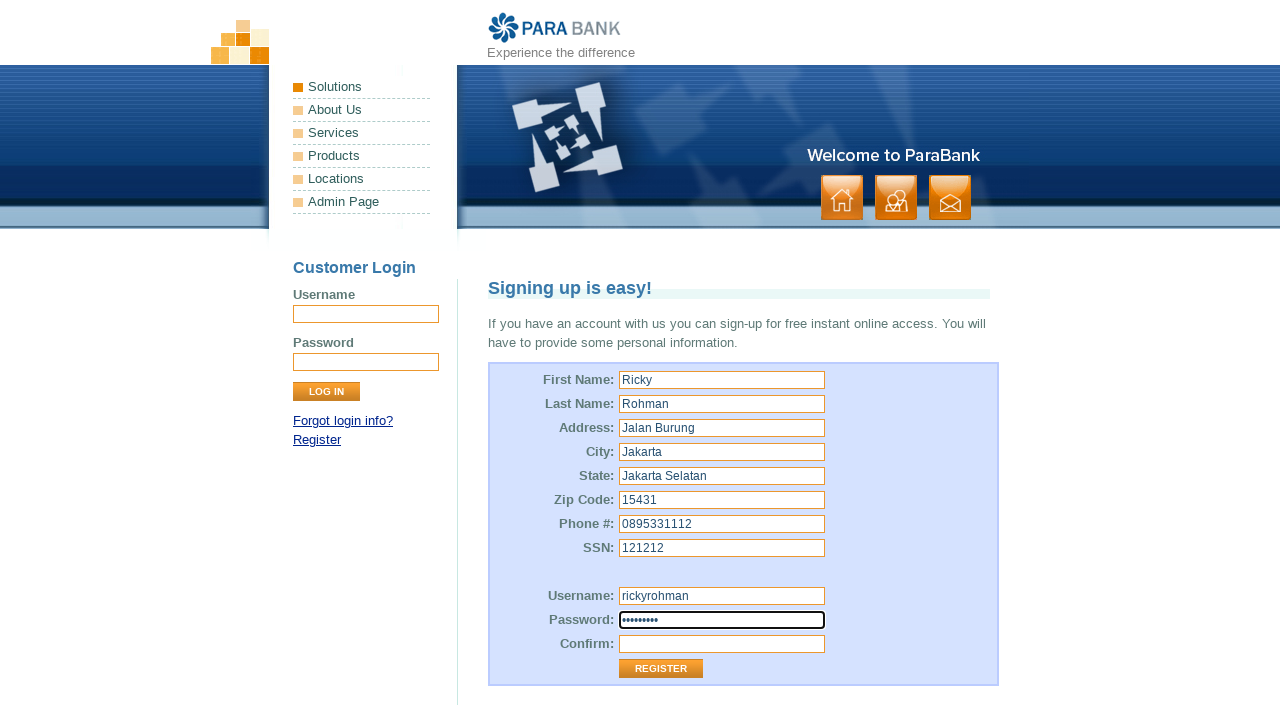

Filled in password confirmation field with 'qwerty123' on [name="repeatedPassword"]
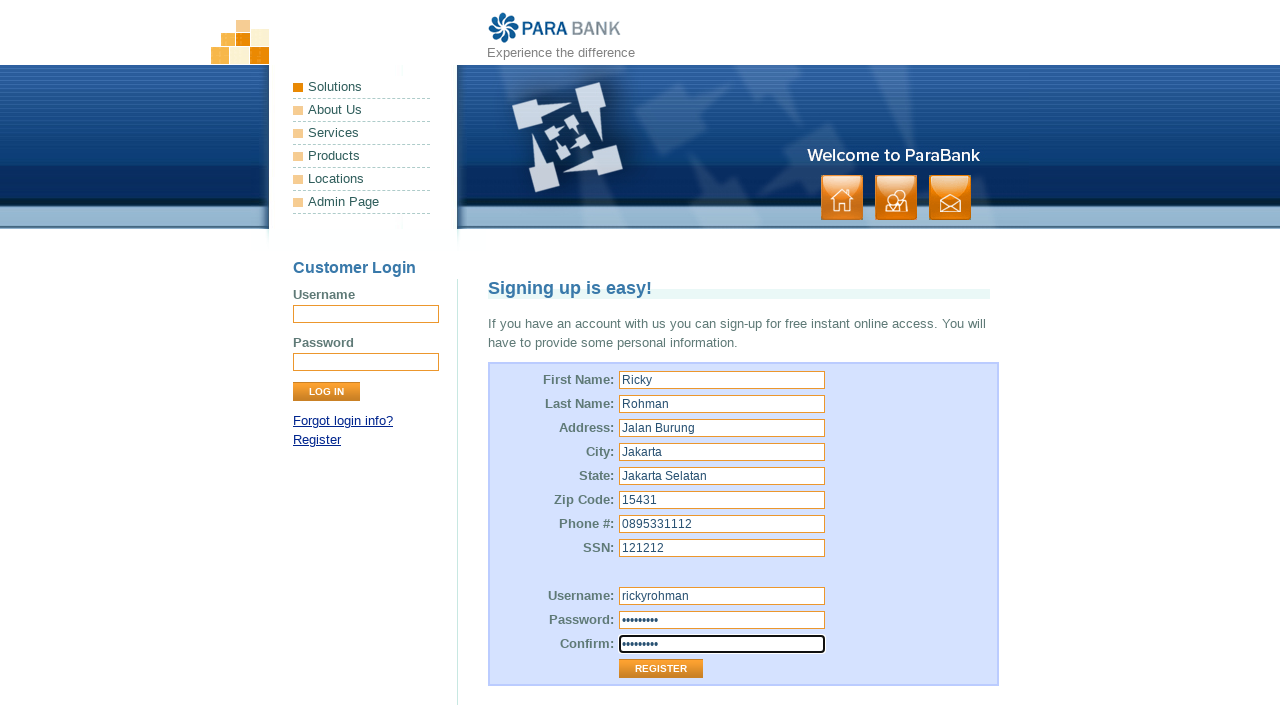

Clicked Register button to submit the registration form at (661, 669) on input[value="Register"]
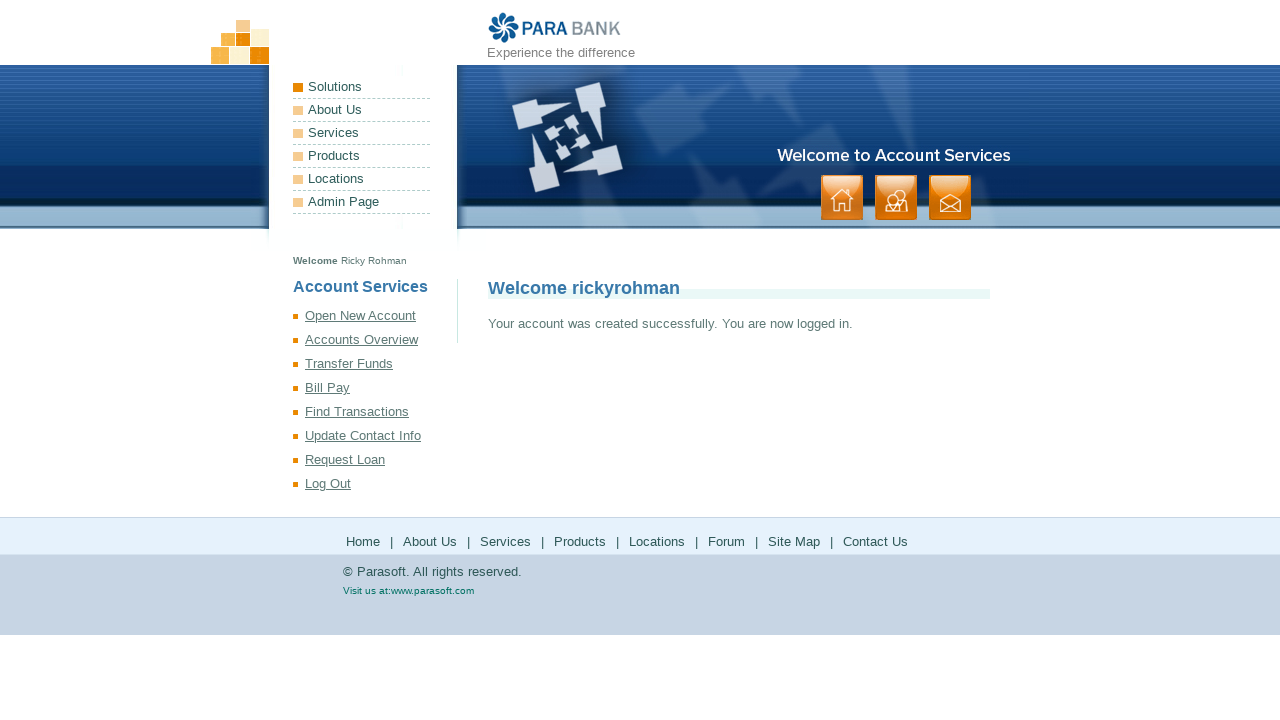

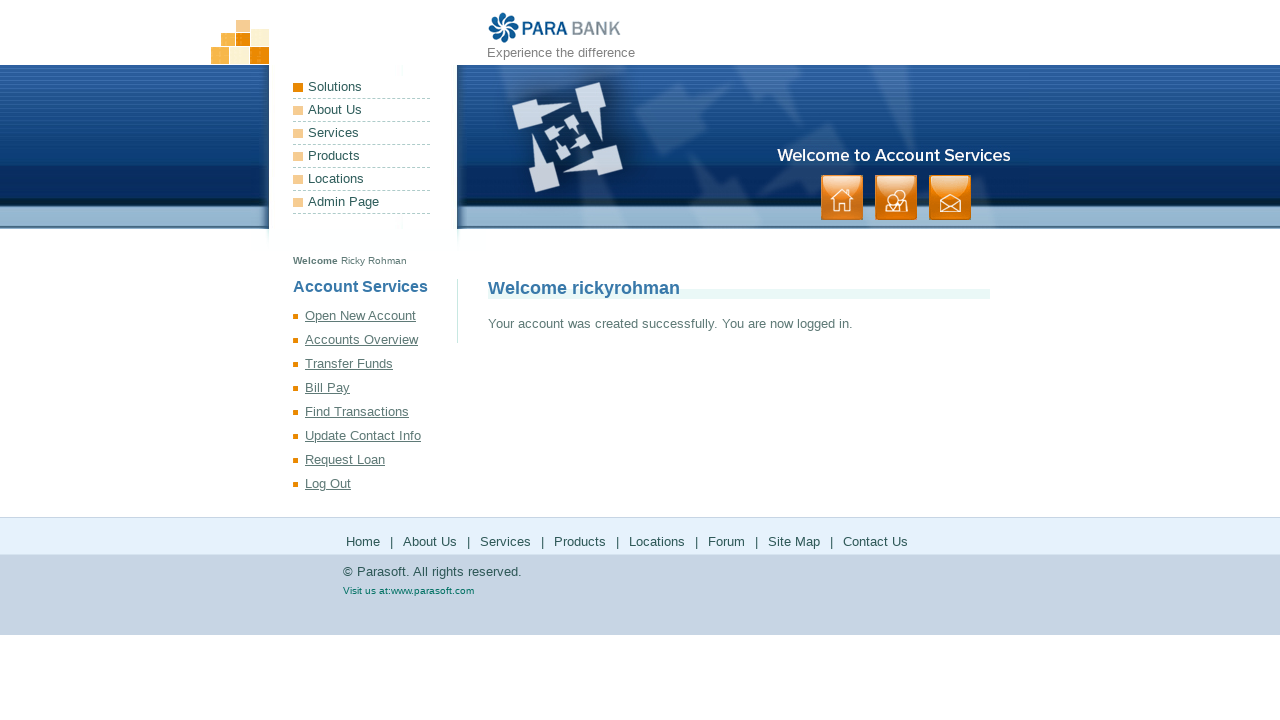